Tests cookie values on a demo page by clicking the refresh cookies button and verifying the displayed cookie information matches expected values

Starting URL: https://bonigarcia.dev/selenium-webdriver-java/cookies.html

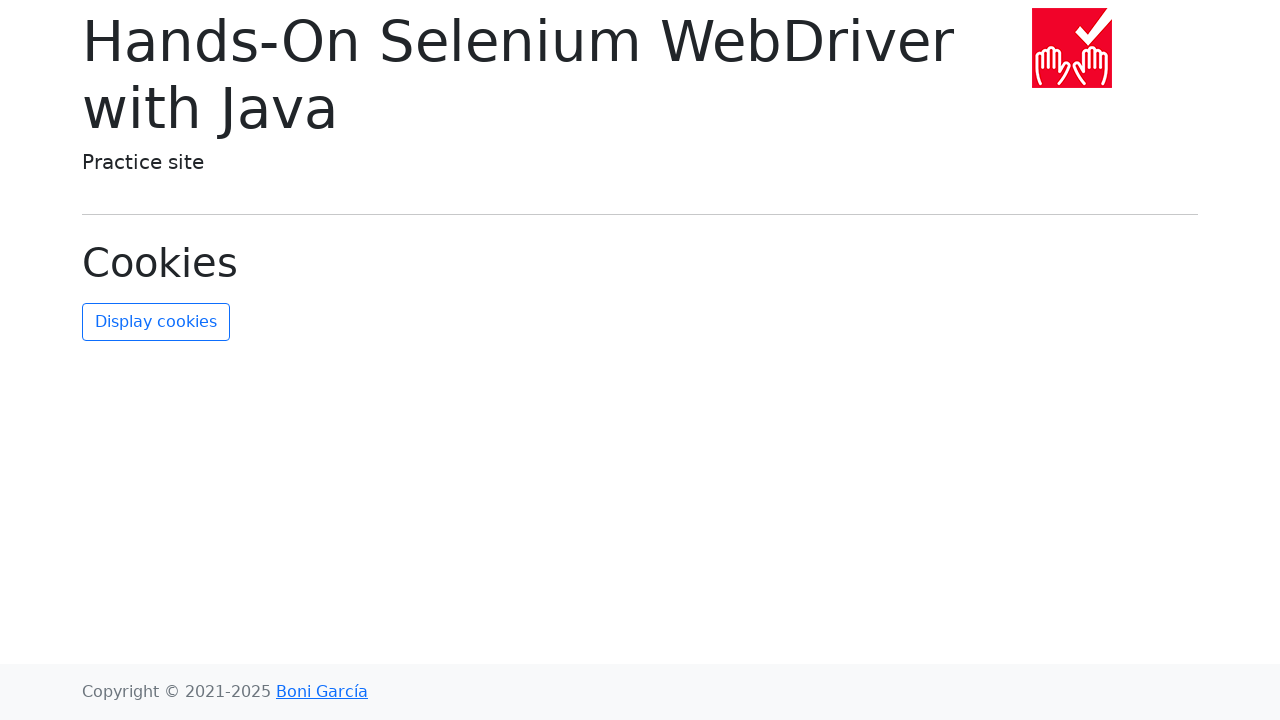

Clicked the refresh cookies button at (156, 322) on #refresh-cookies
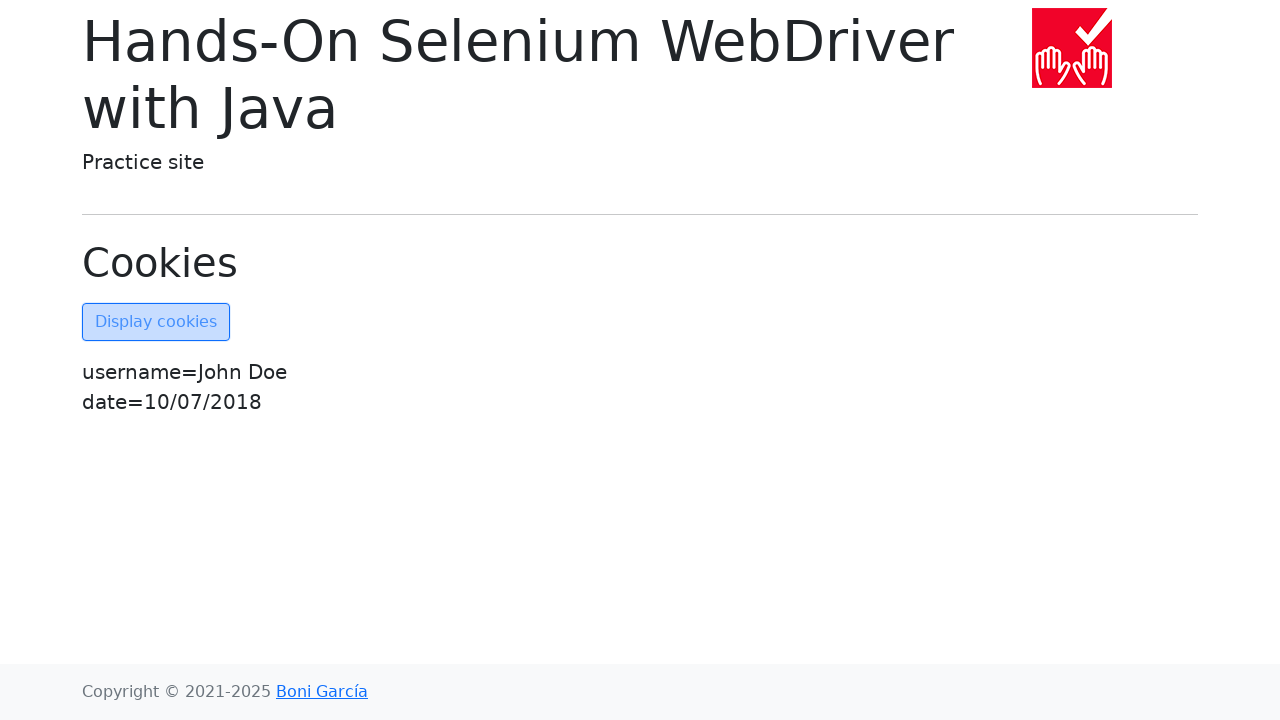

Cookies list became visible
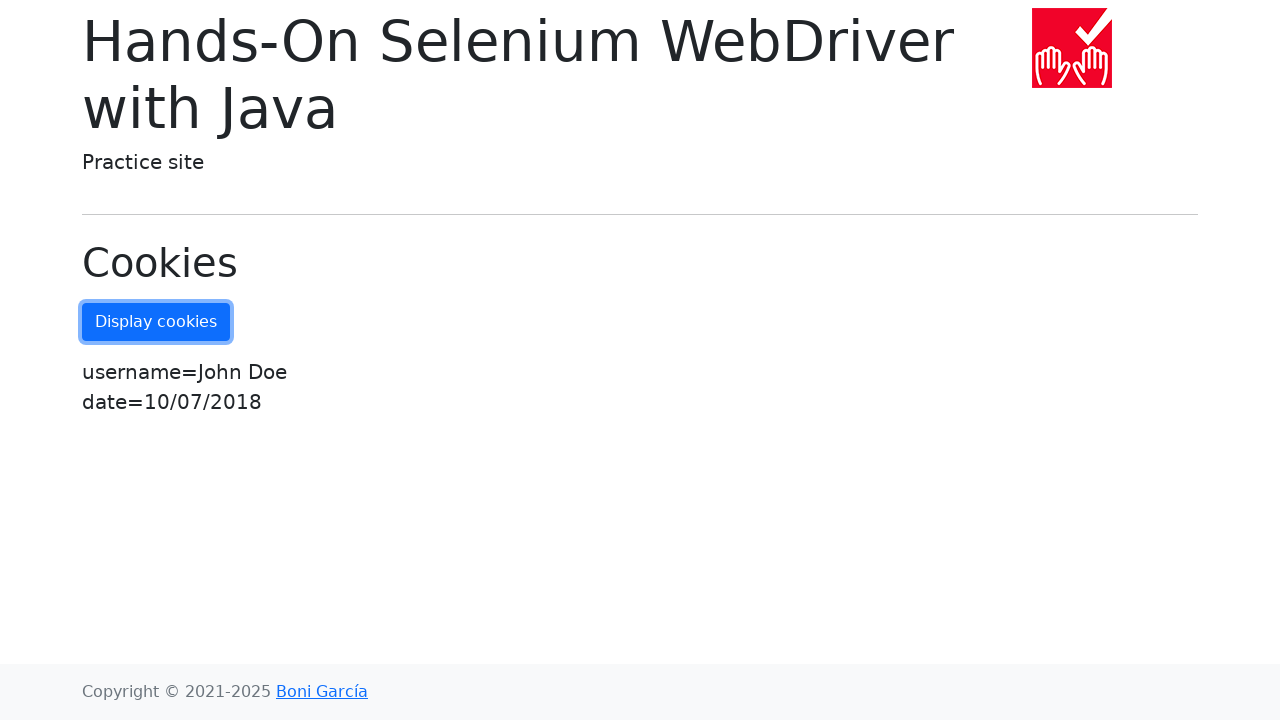

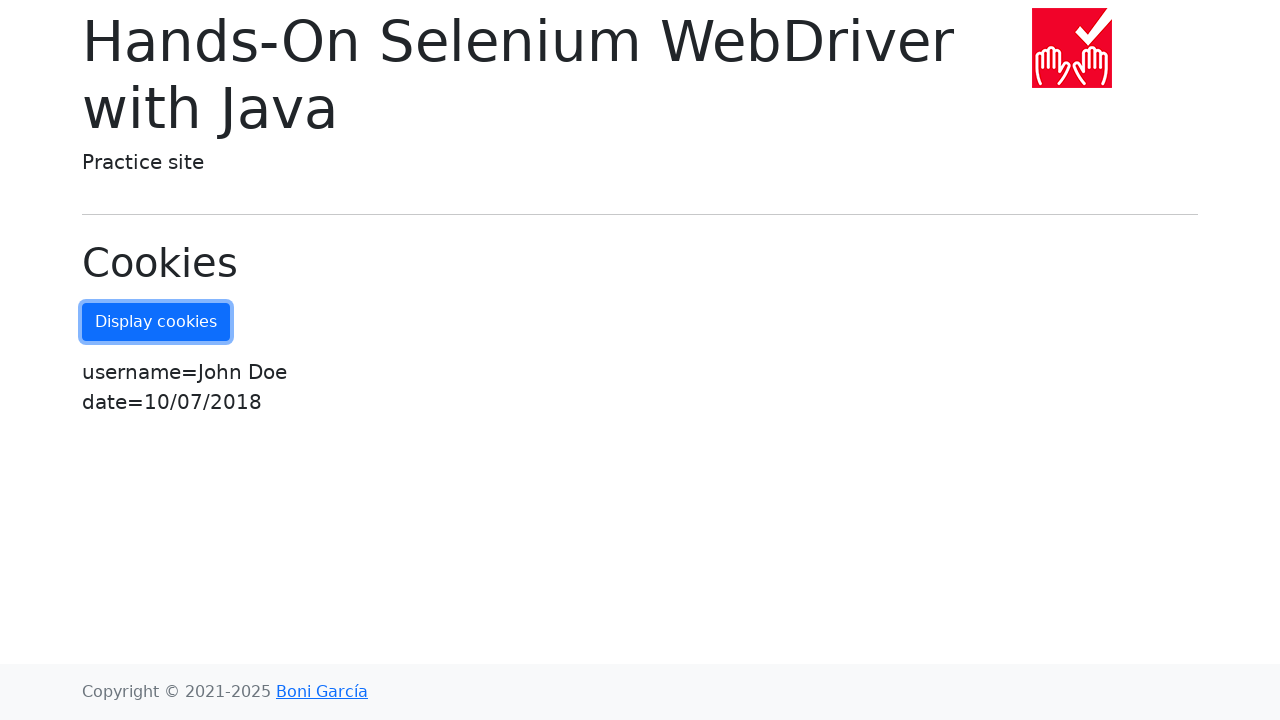